Tests clicking the New User Registration link using CSS selector with class name

Starting URL: https://portaldev.cms.gov/portal/

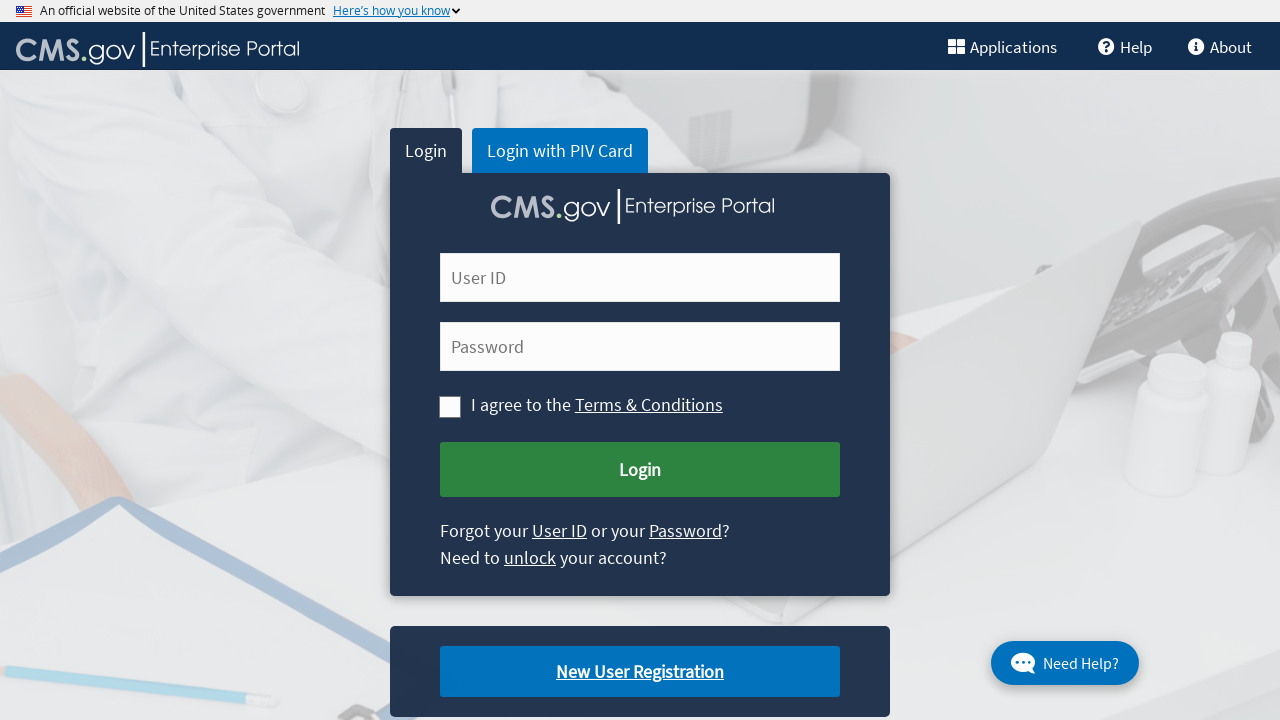

Clicked New User Registration link using CSS selector with class name '.cms-newuser-reg' at (640, 672) on .cms-newuser-reg
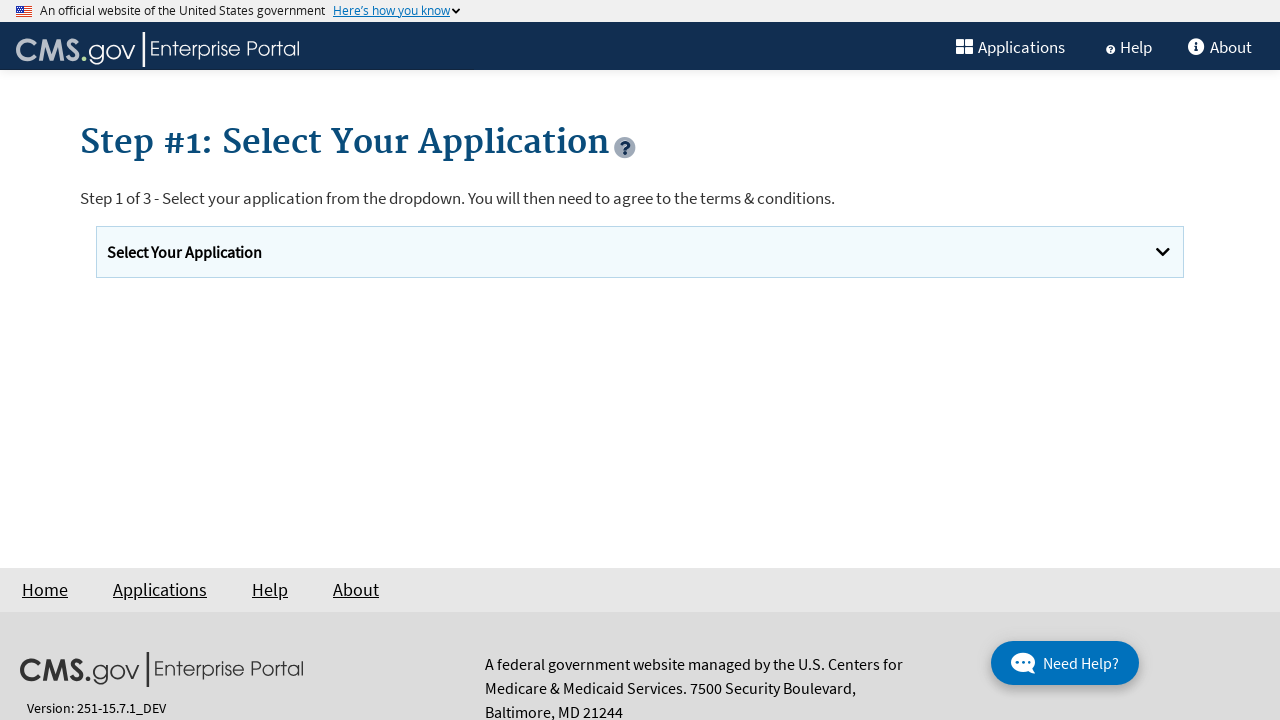

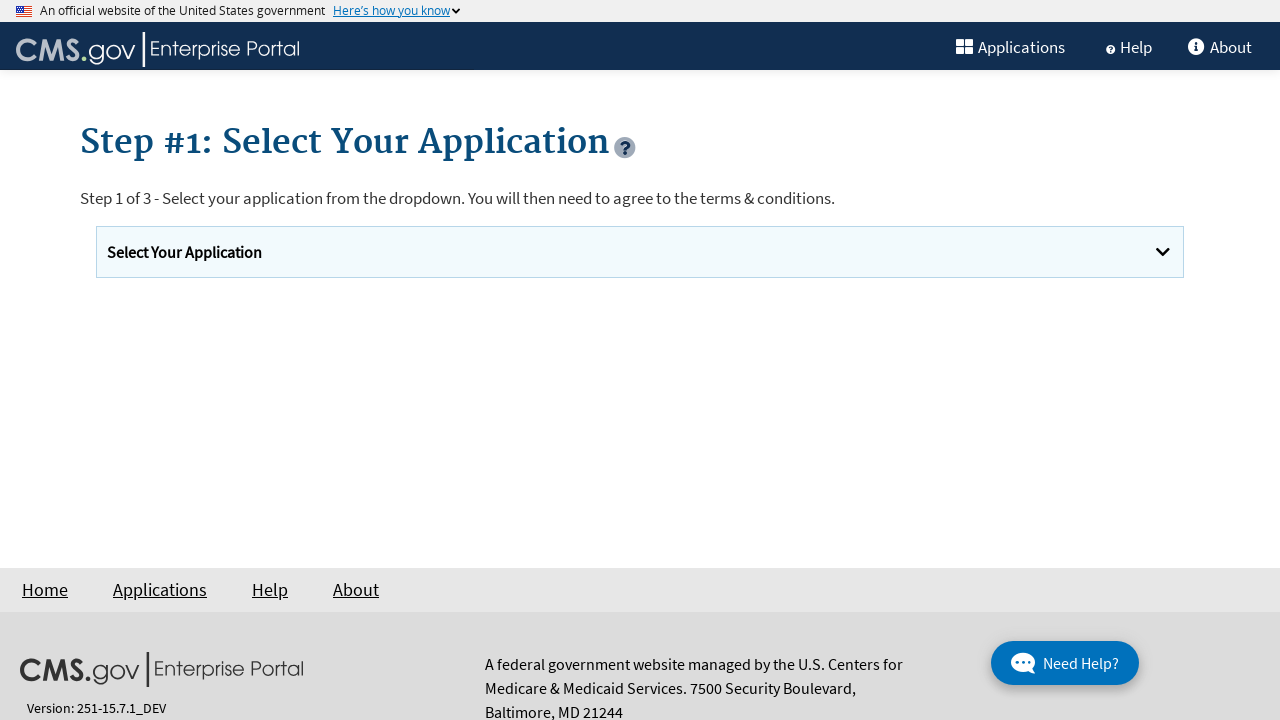